Tests that edits are saved when the input loses focus (blur event)

Starting URL: https://demo.playwright.dev/todomvc

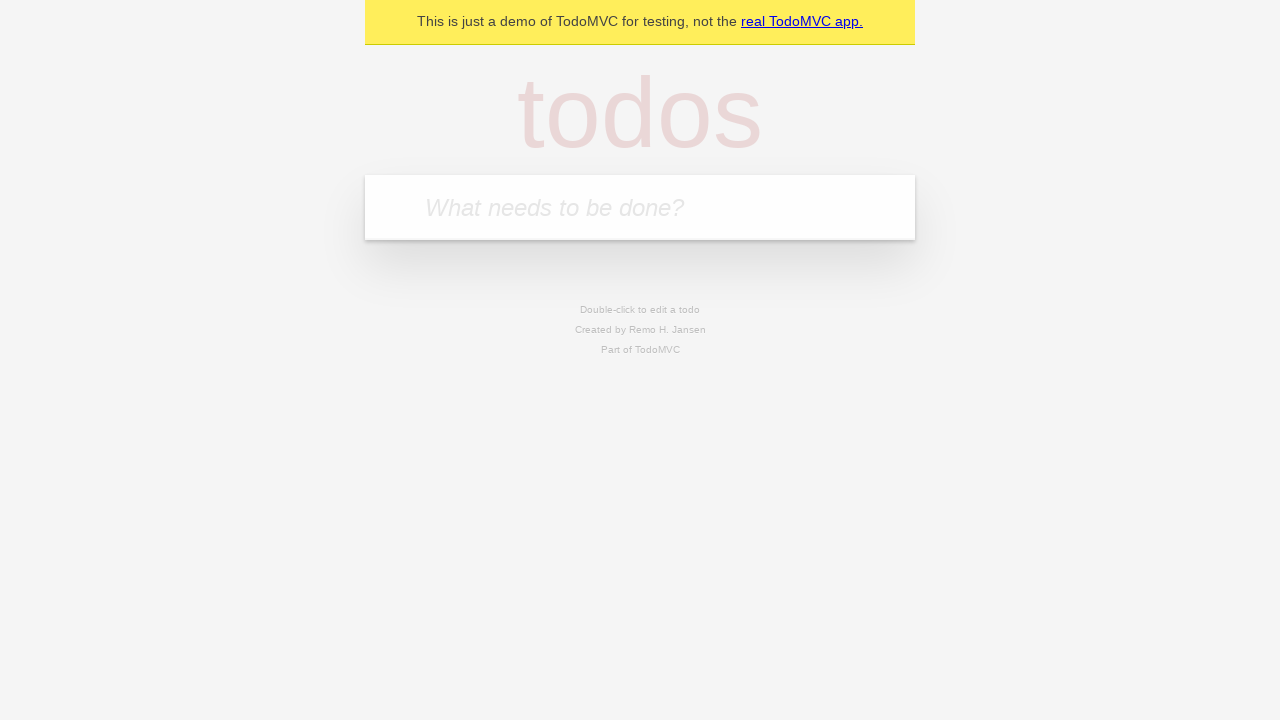

Filled new todo input with 'buy some cheese' on internal:attr=[placeholder="What needs to be done?"i]
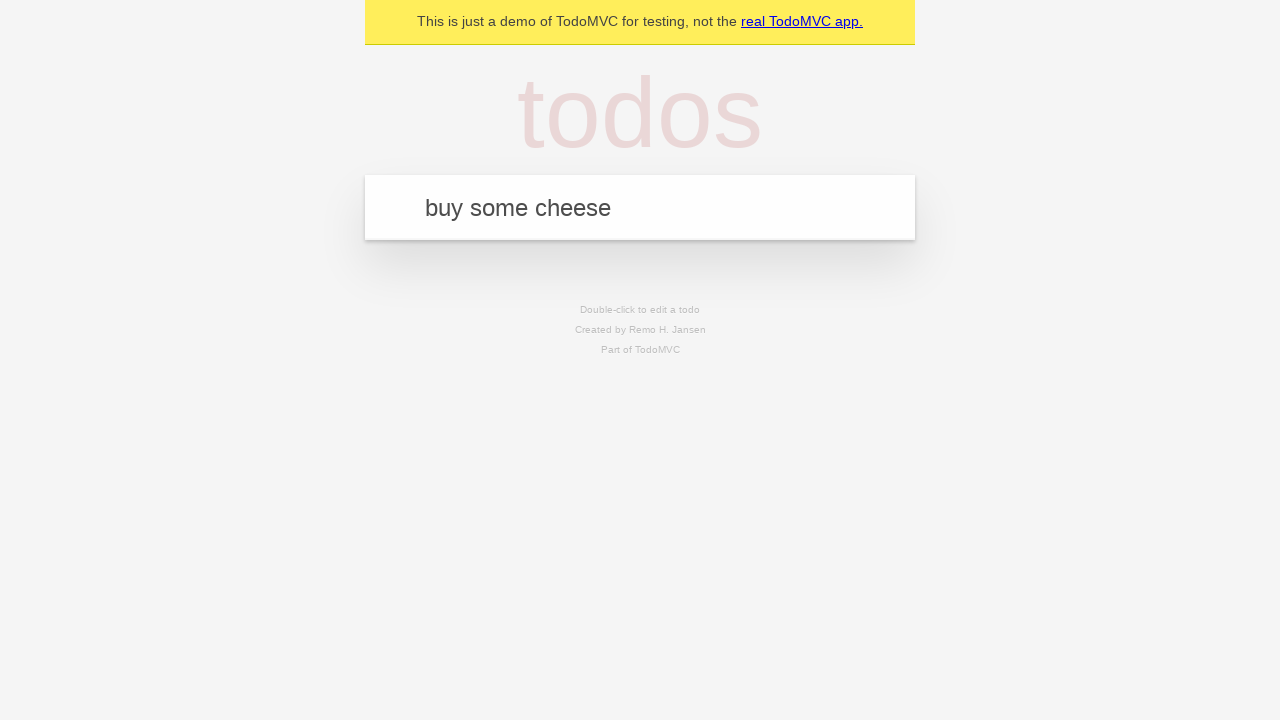

Pressed Enter to create todo 'buy some cheese' on internal:attr=[placeholder="What needs to be done?"i]
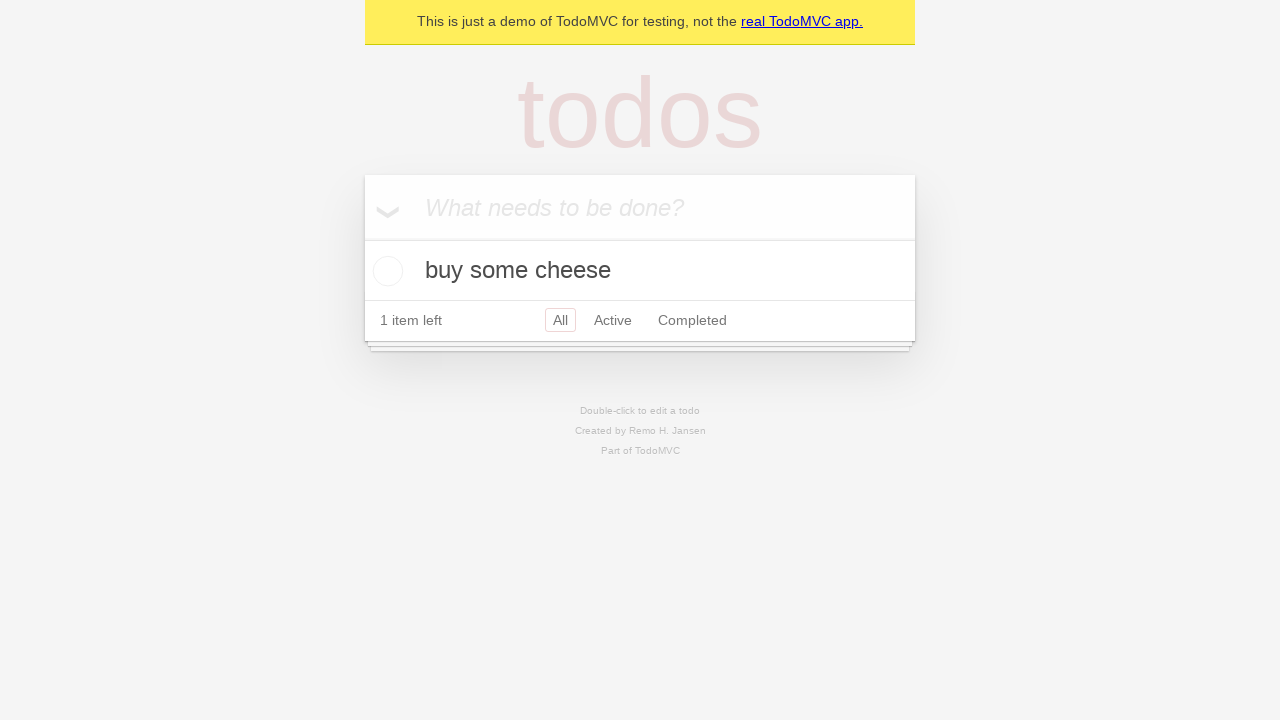

Filled new todo input with 'feed the cat' on internal:attr=[placeholder="What needs to be done?"i]
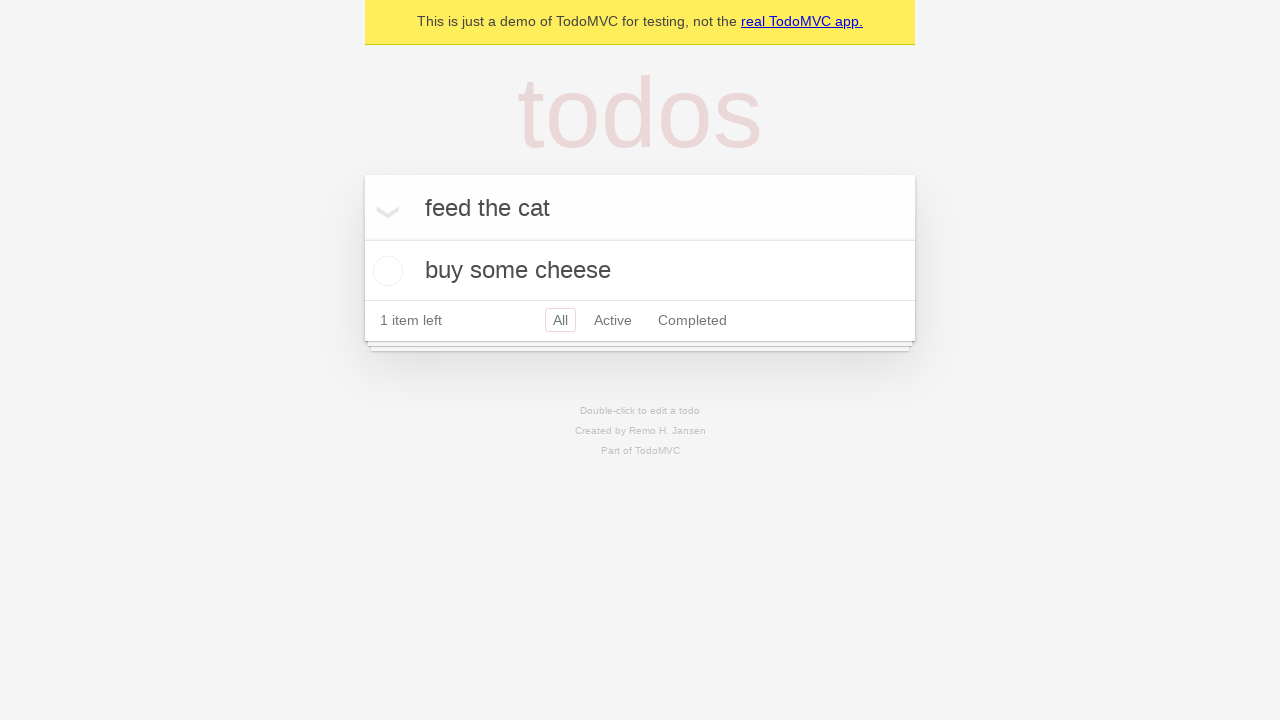

Pressed Enter to create todo 'feed the cat' on internal:attr=[placeholder="What needs to be done?"i]
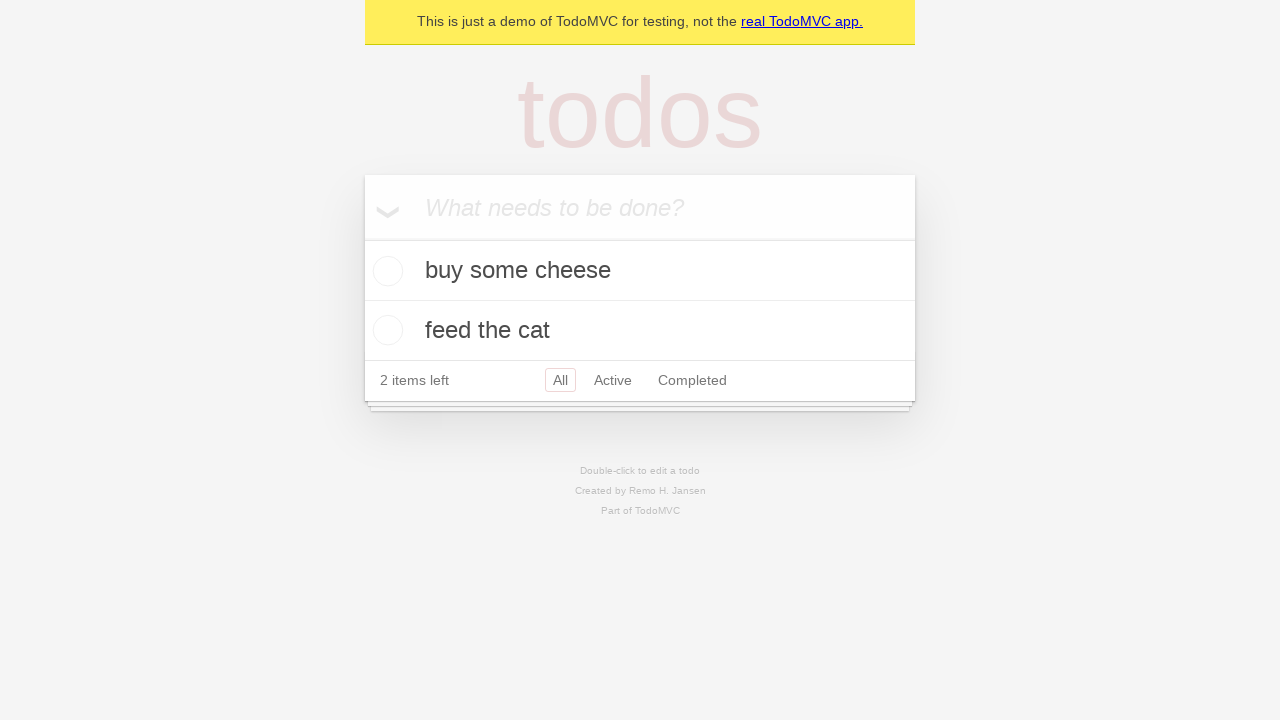

Filled new todo input with 'book a doctors appointment' on internal:attr=[placeholder="What needs to be done?"i]
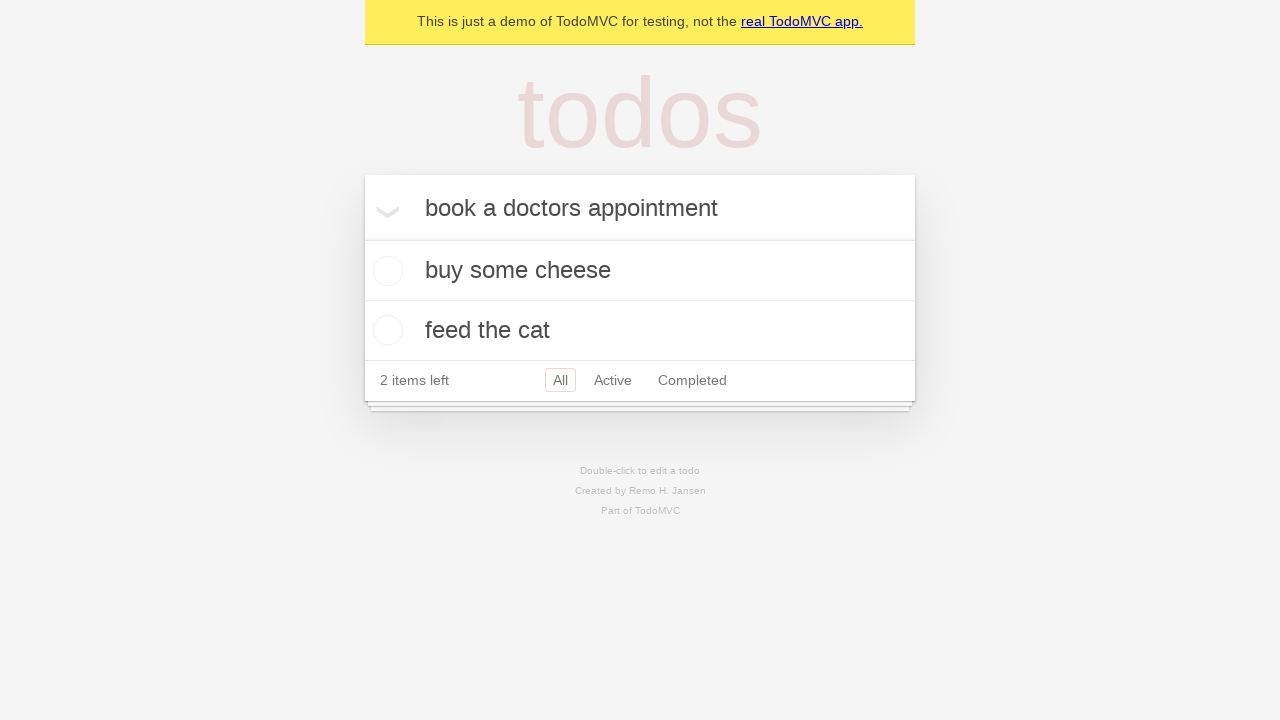

Pressed Enter to create todo 'book a doctors appointment' on internal:attr=[placeholder="What needs to be done?"i]
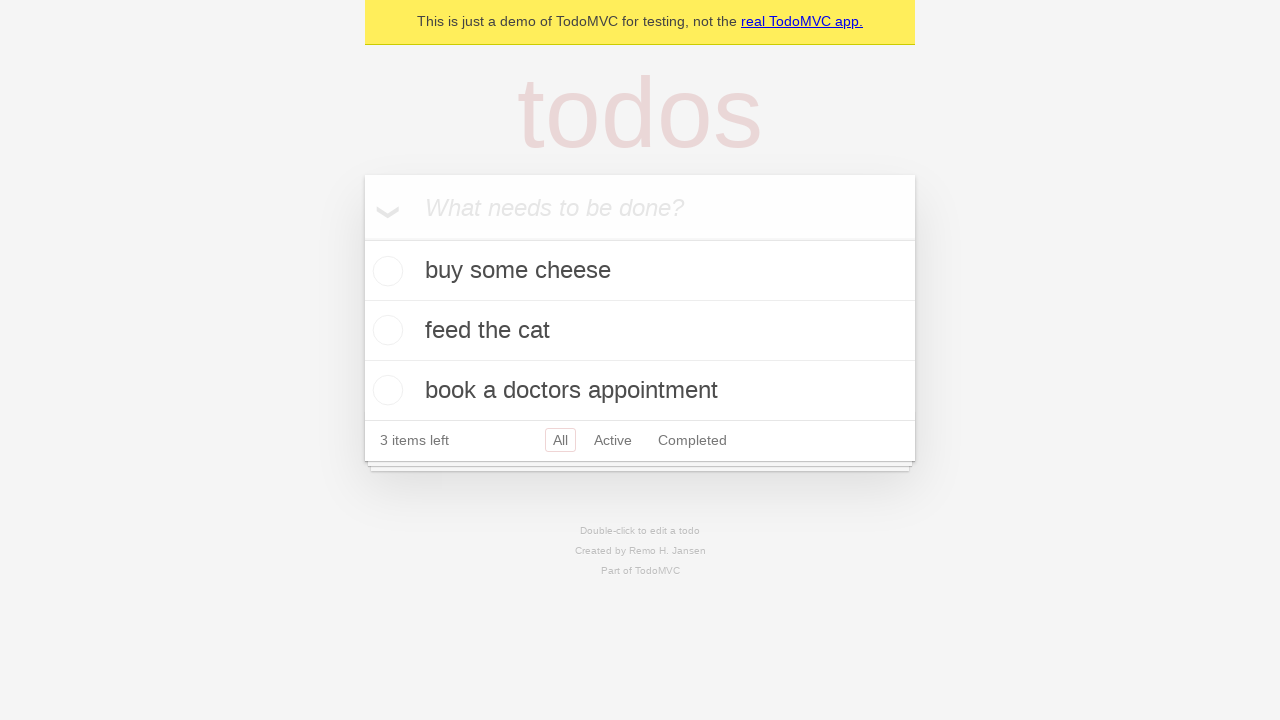

Double-clicked second todo item to enter edit mode at (640, 331) on internal:testid=[data-testid="todo-item"s] >> nth=1
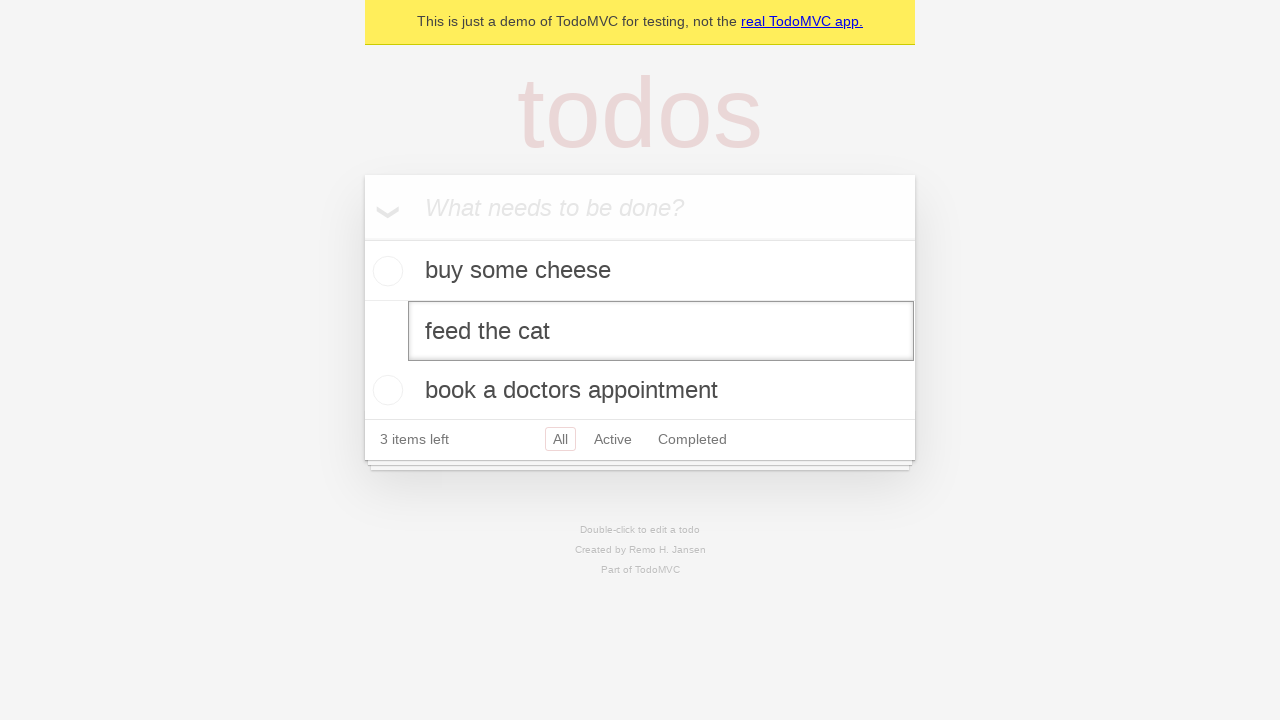

Filled edit textbox with 'buy some sausages' on internal:testid=[data-testid="todo-item"s] >> nth=1 >> internal:role=textbox[nam
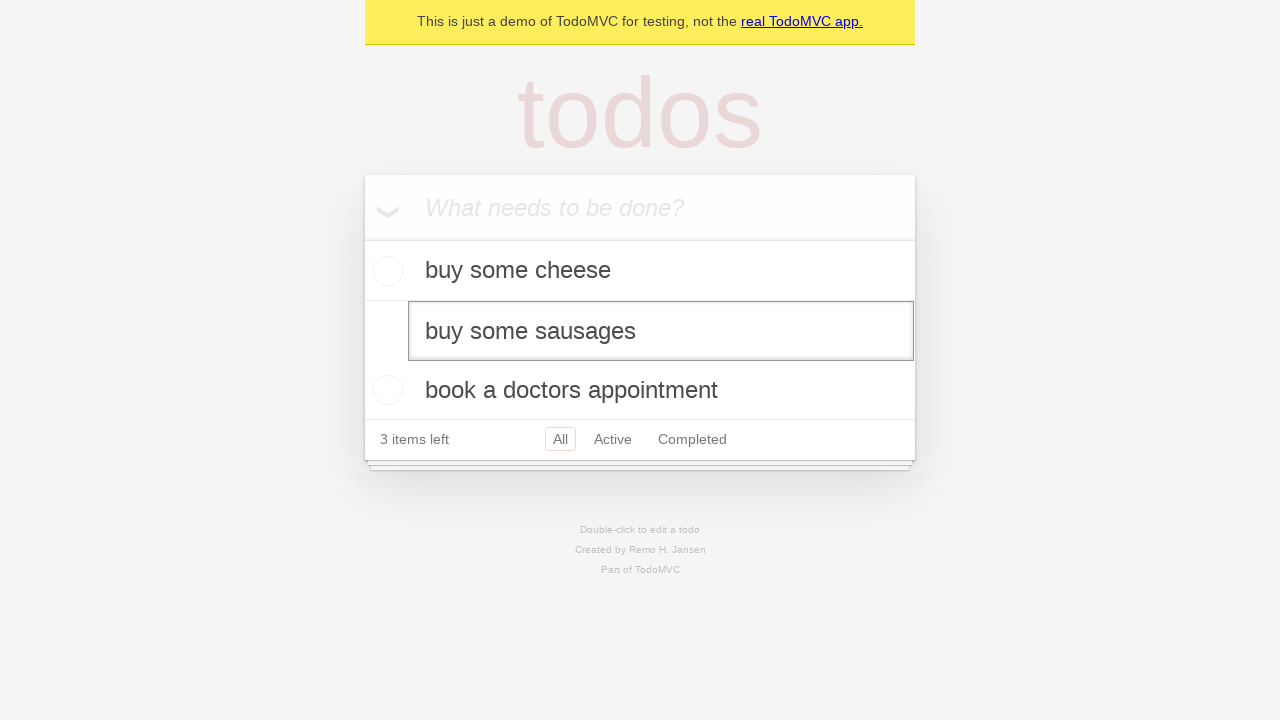

Dispatched blur event to save edit on focus loss
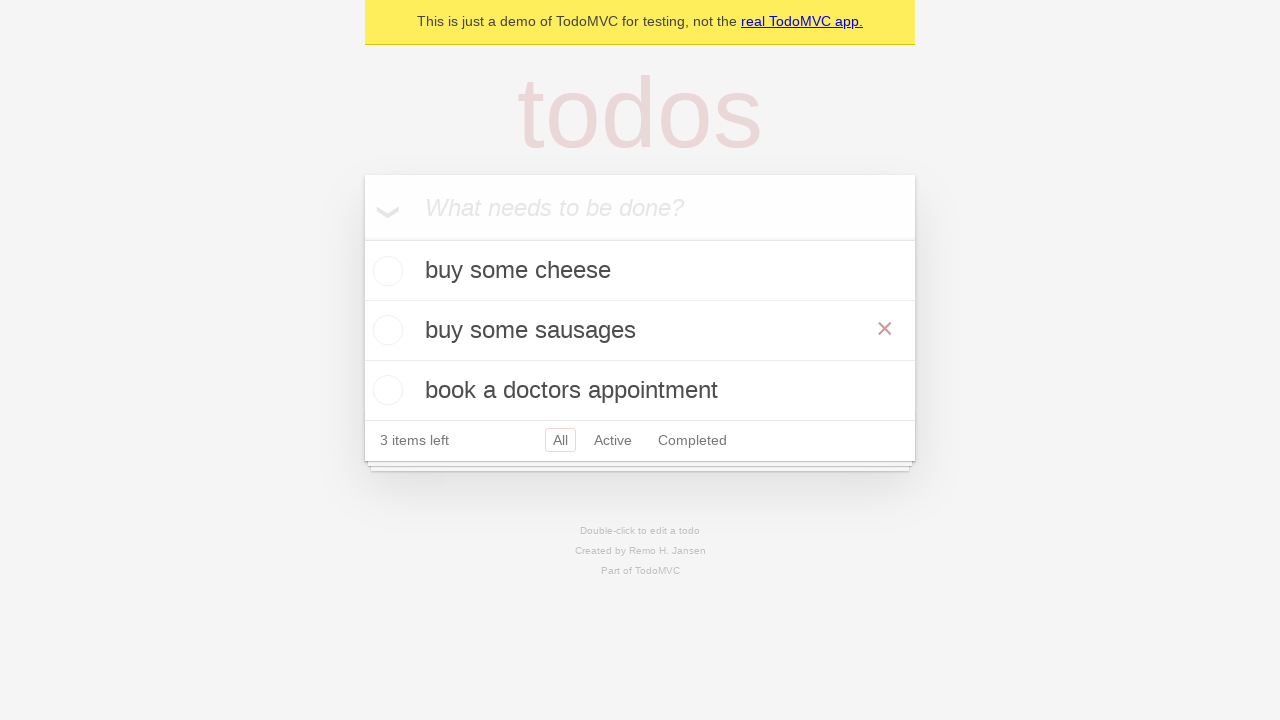

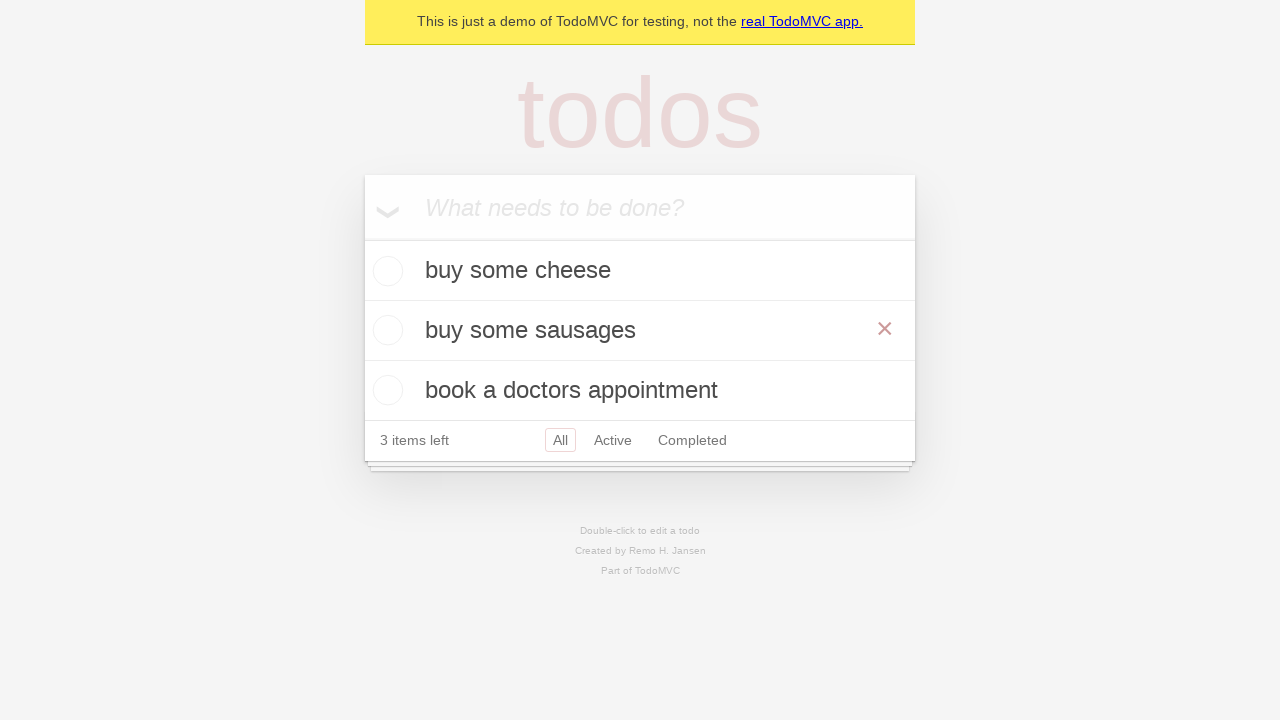